Tests JavaScript alert handling by clicking a button that triggers a confirm dialog, accepting it, and verifying the result message

Starting URL: http://the-internet.herokuapp.com/javascript_alerts

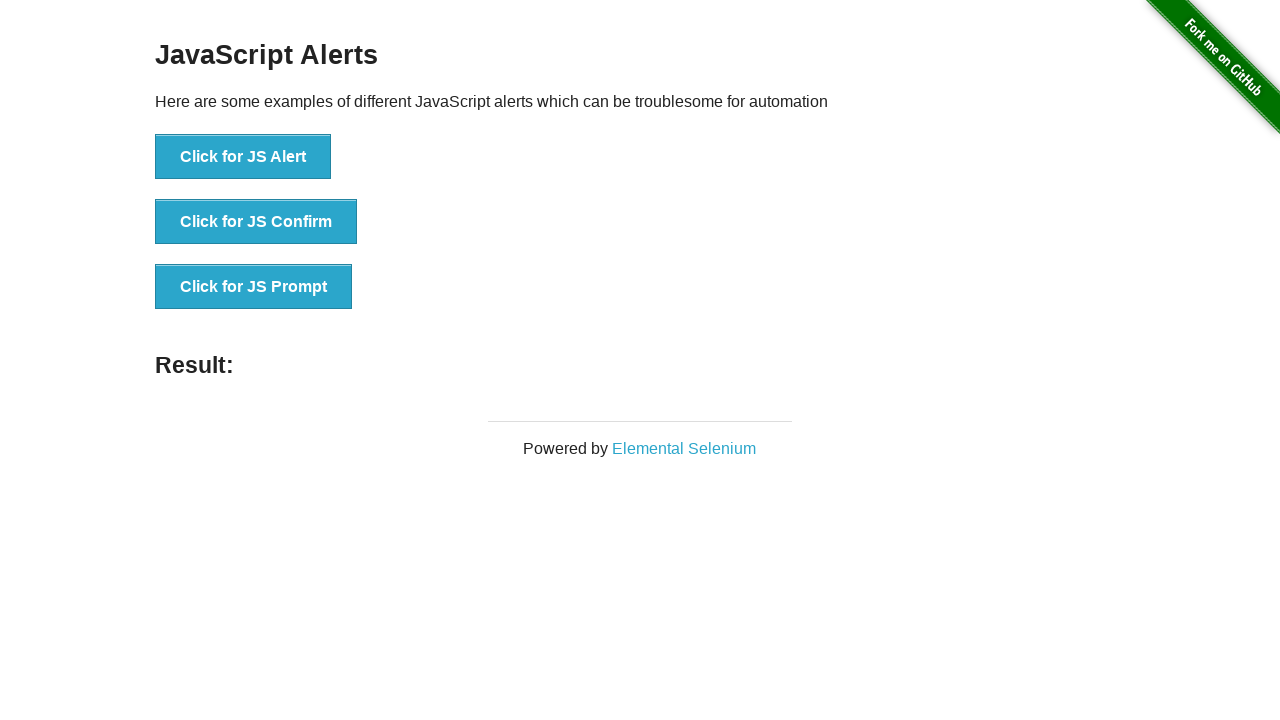

Clicked the button that triggers JavaScript confirm alert at (256, 222) on .example li:nth-child(2) button
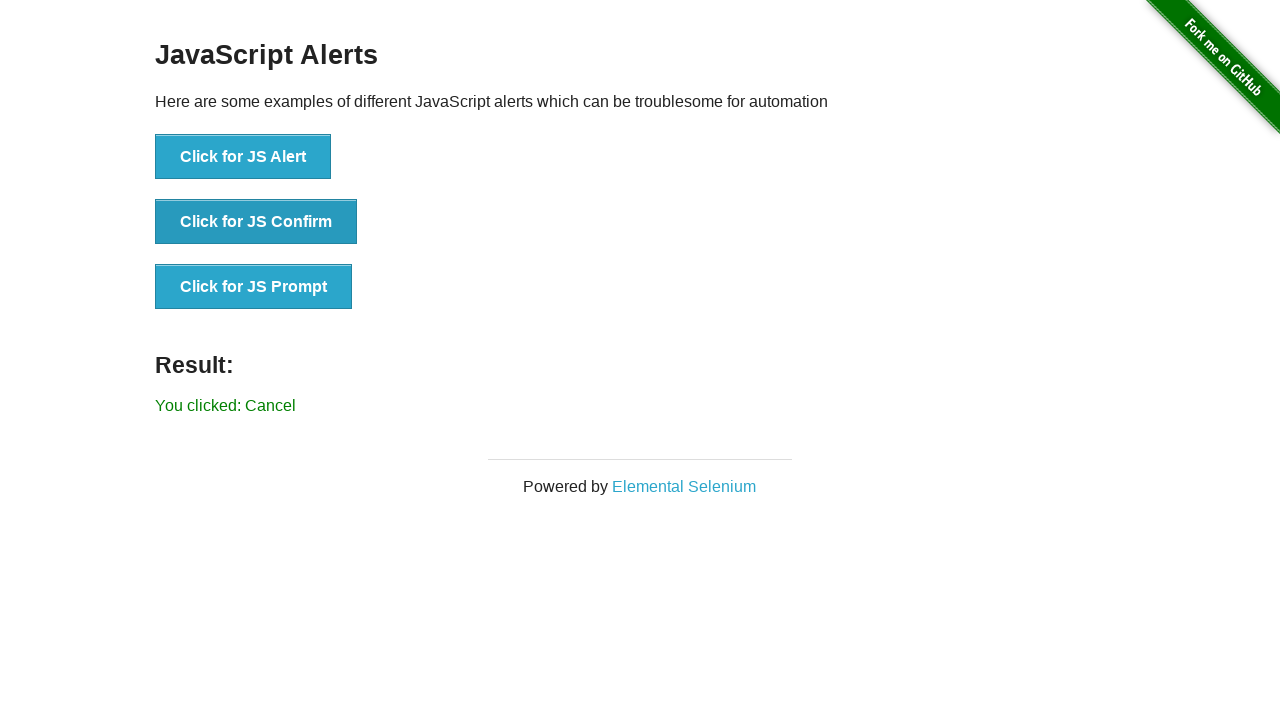

Set up dialog handler to accept confirm dialogs
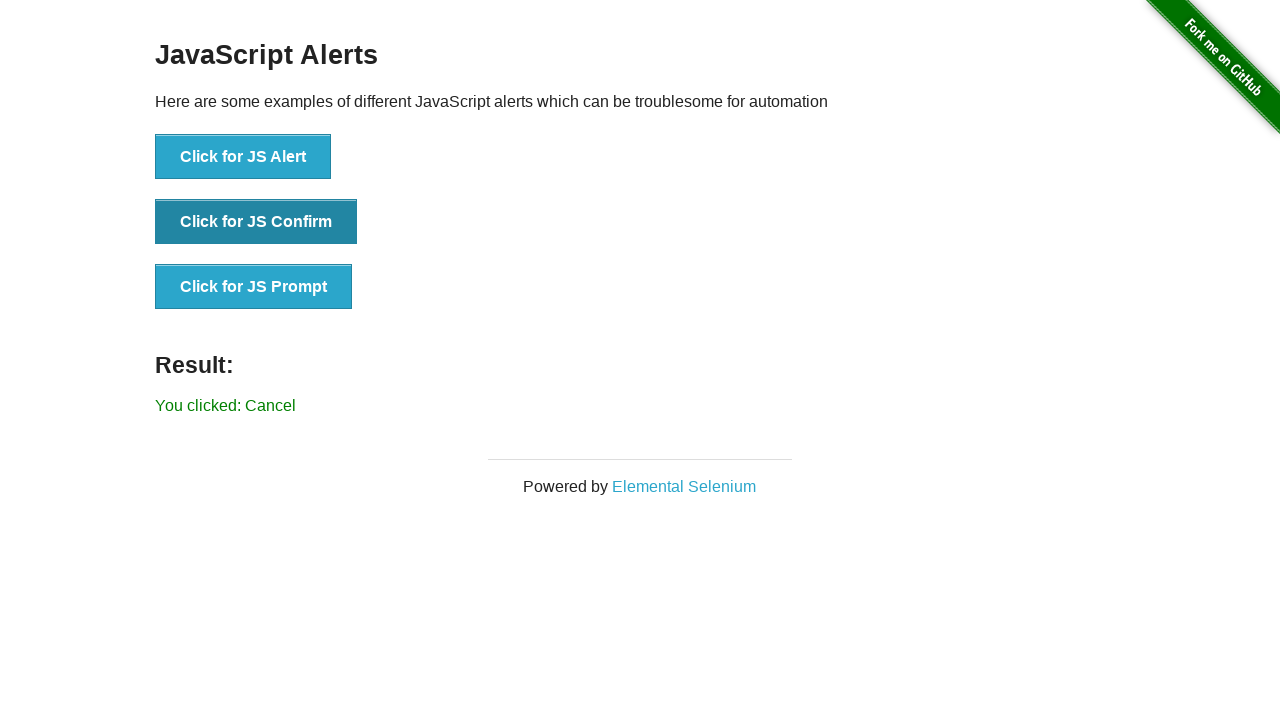

Re-clicked the confirm alert button with handler active at (256, 222) on .example li:nth-child(2) button
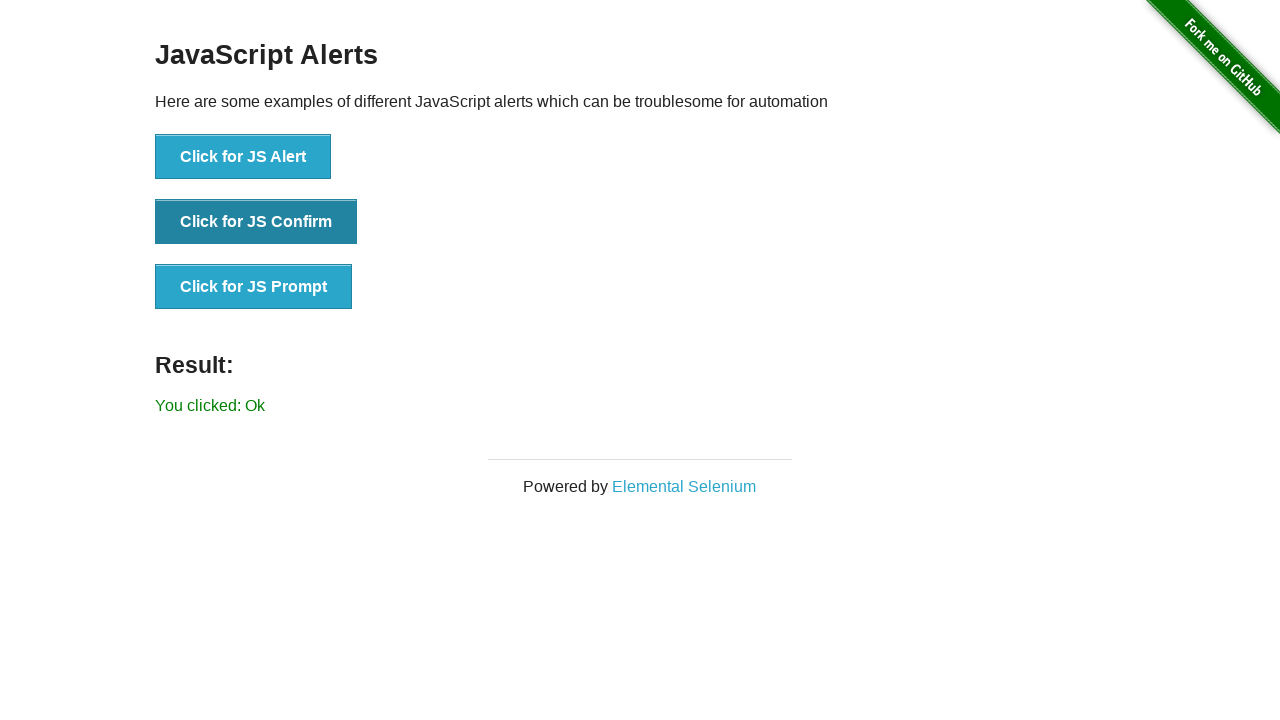

Result message element loaded
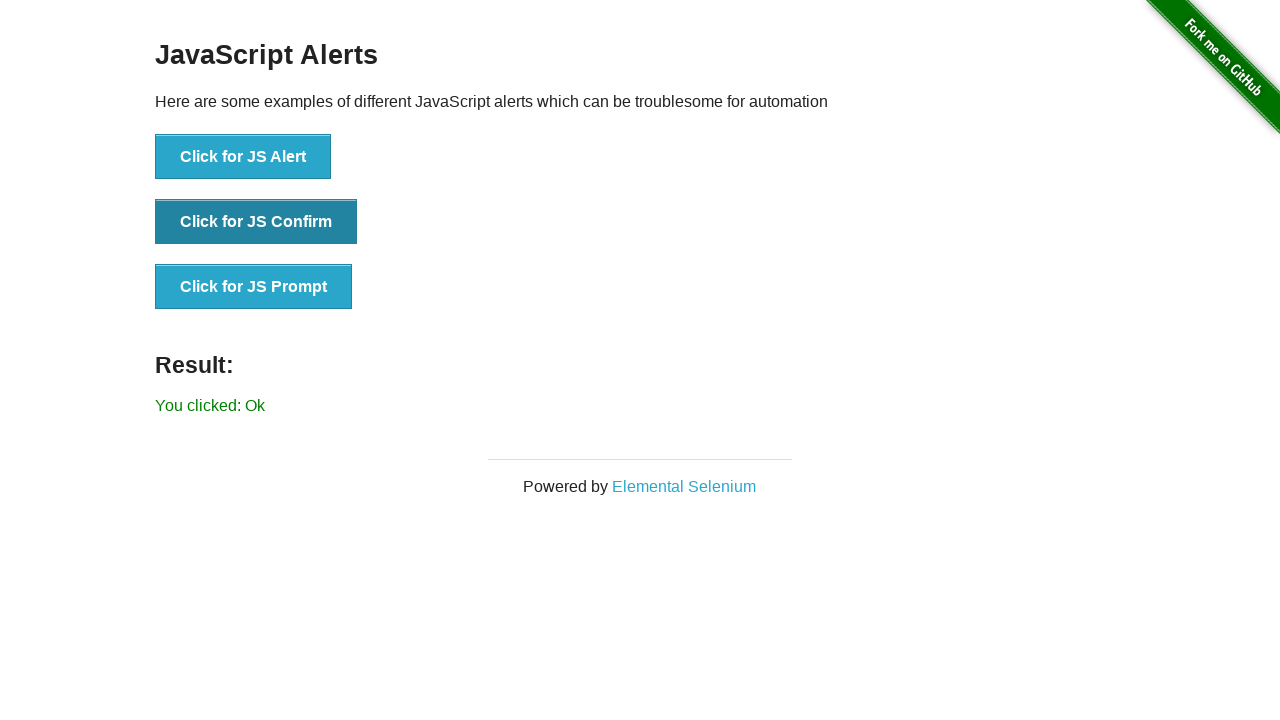

Retrieved result message text
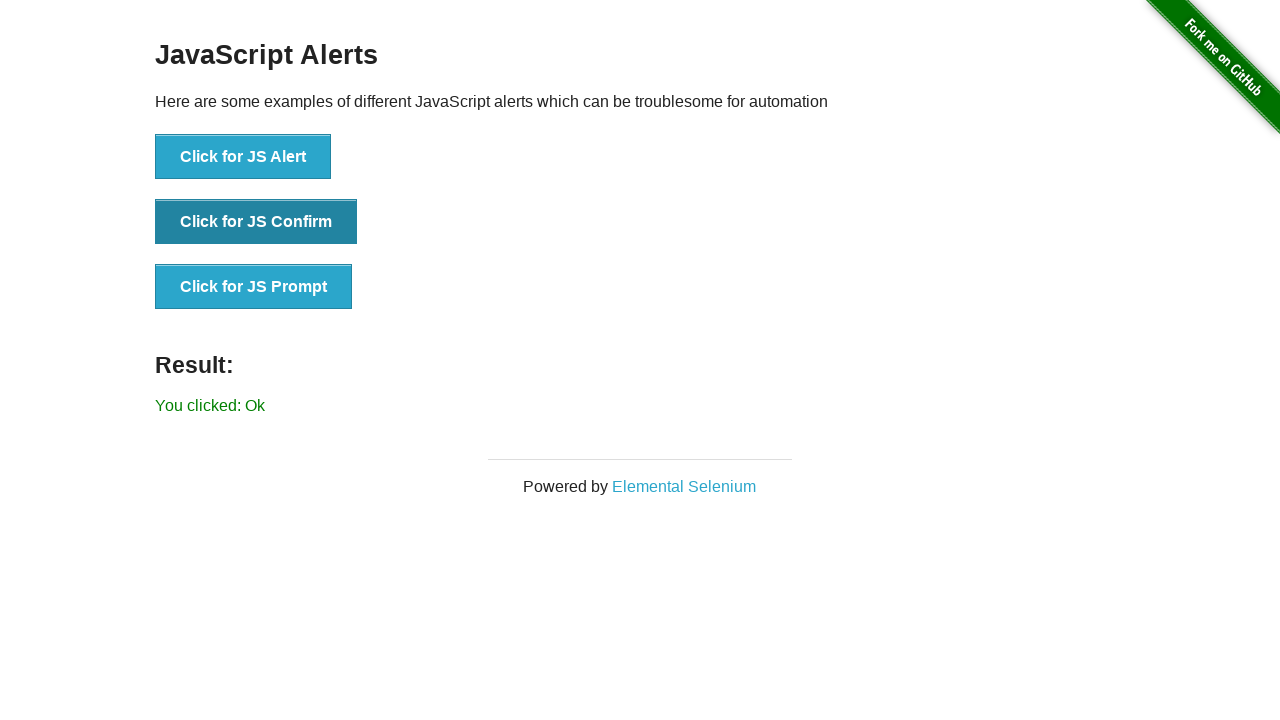

Verified result message is 'You clicked: Ok'
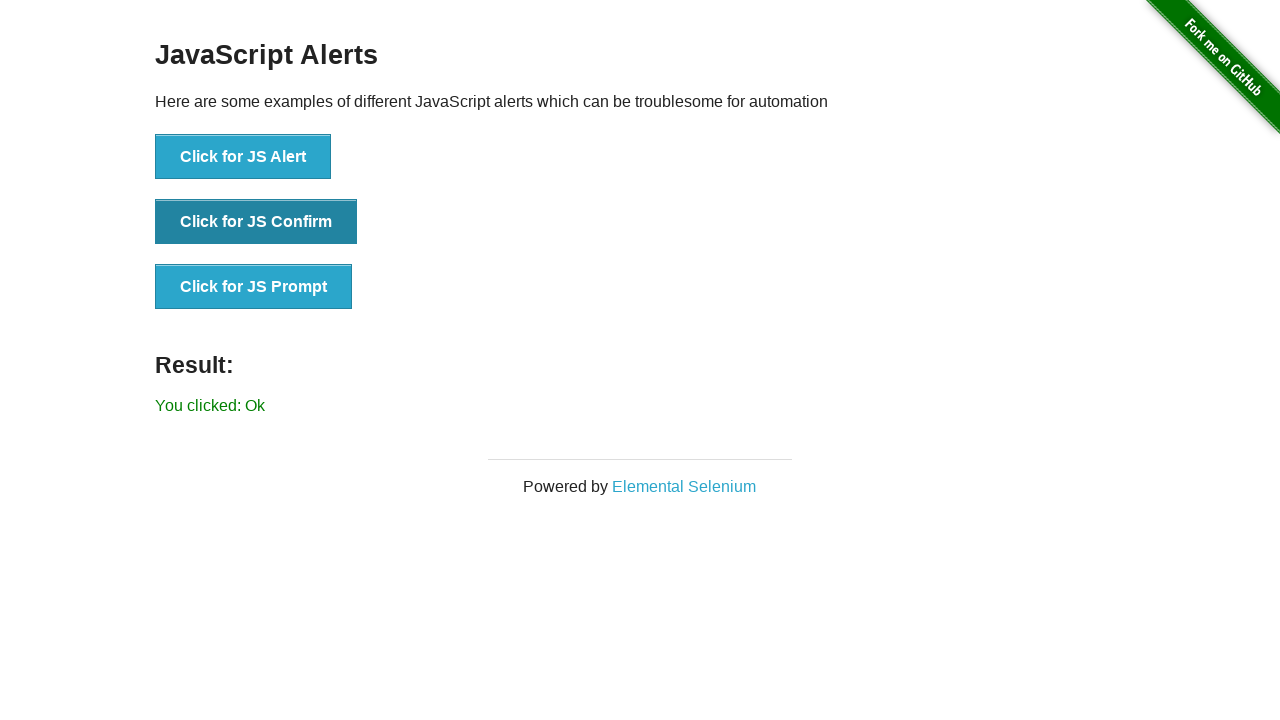

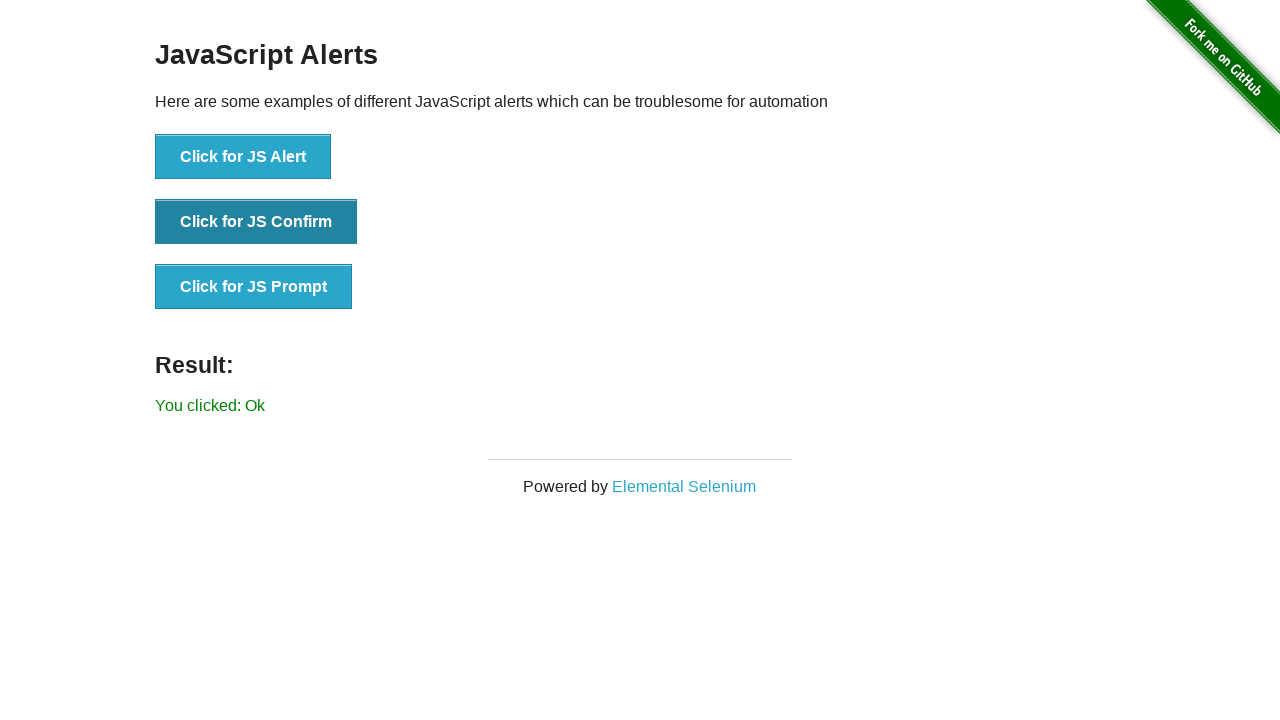